Tests click action on a button that changes class upon successful click

Starting URL: http://uitestingplayground.com/

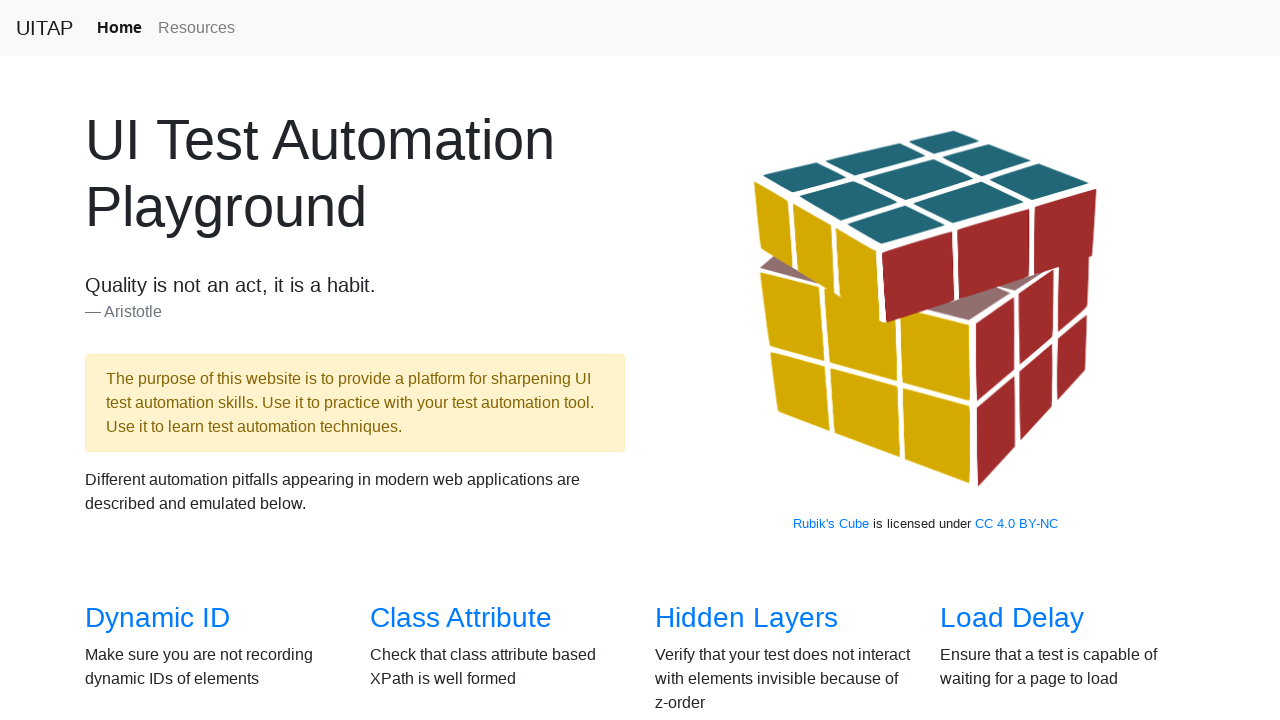

Located Click section link
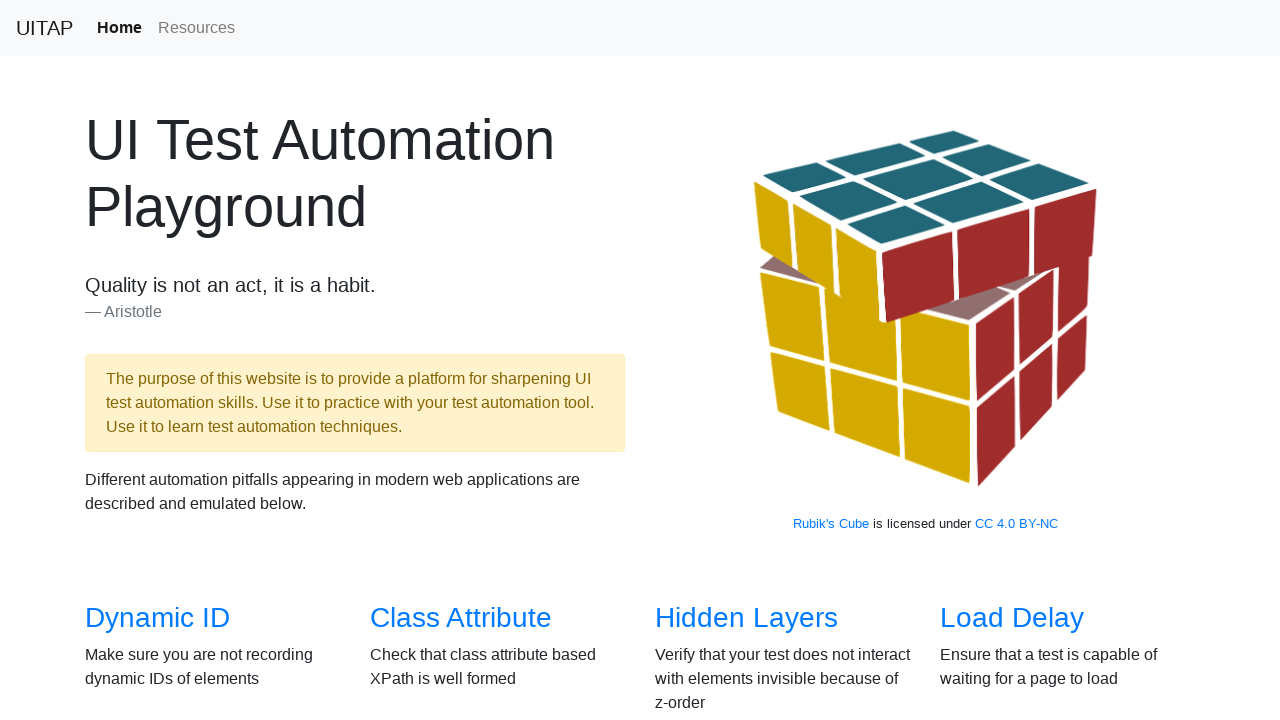

Hovered over Click section link at (685, 360) on internal:role=link[name="Click"i]
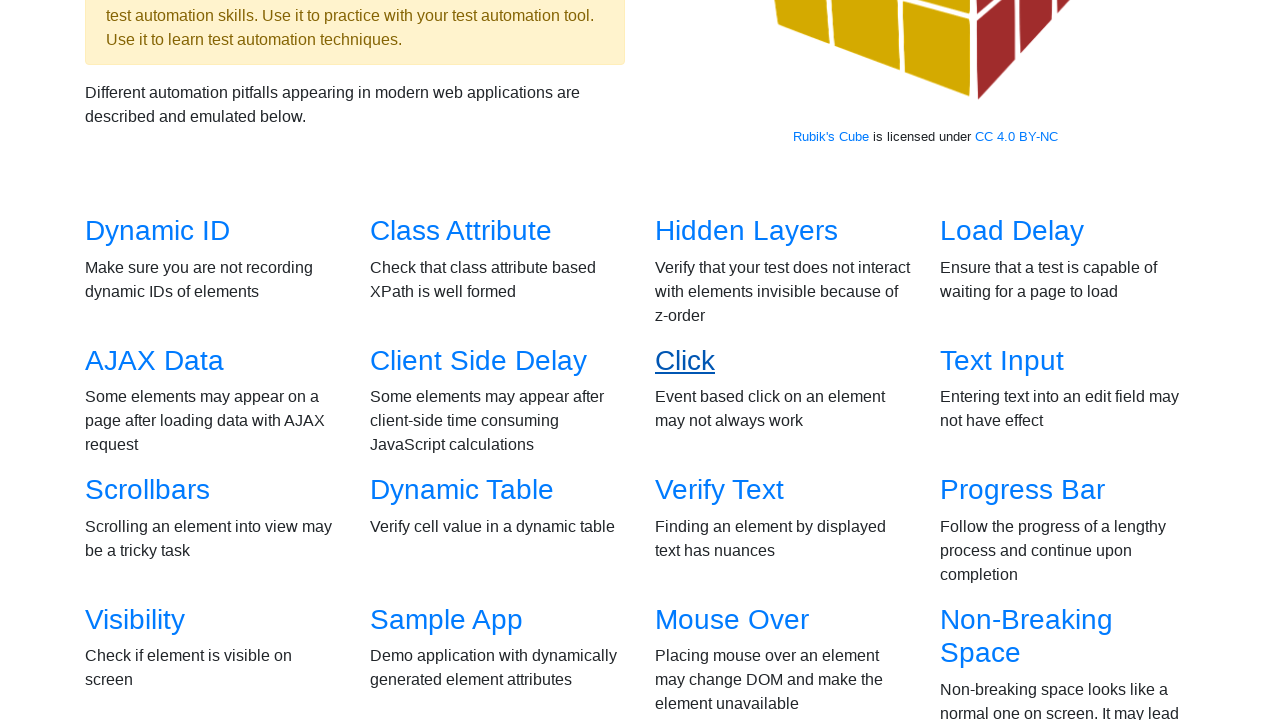

Clicked on Click section link at (685, 360) on internal:role=link[name="Click"i]
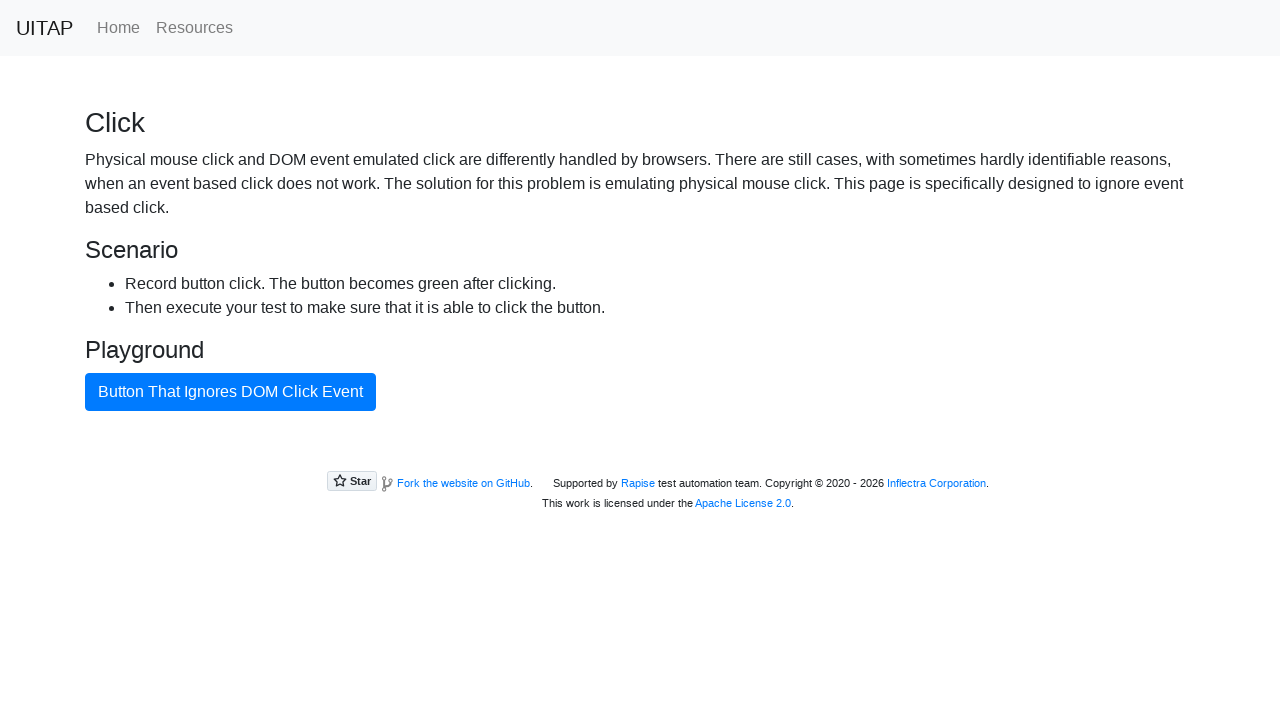

Clicked on bad button that changes class upon successful click at (230, 392) on button#badButton
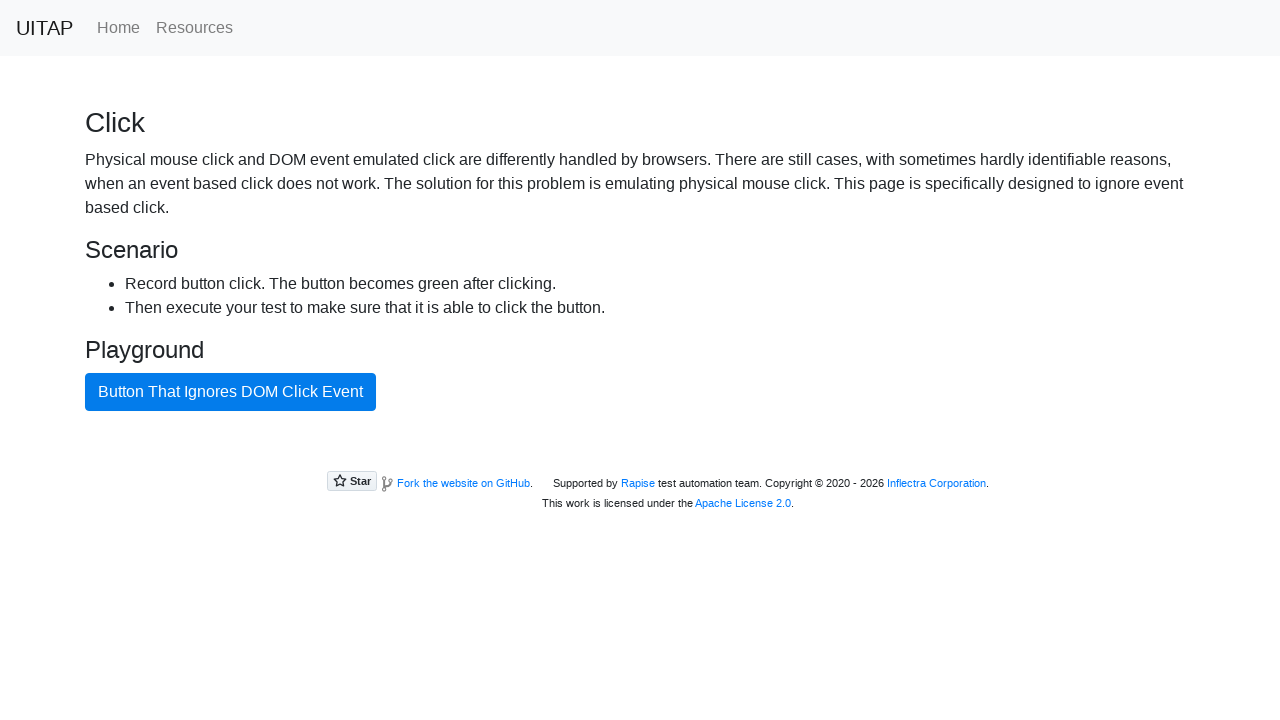

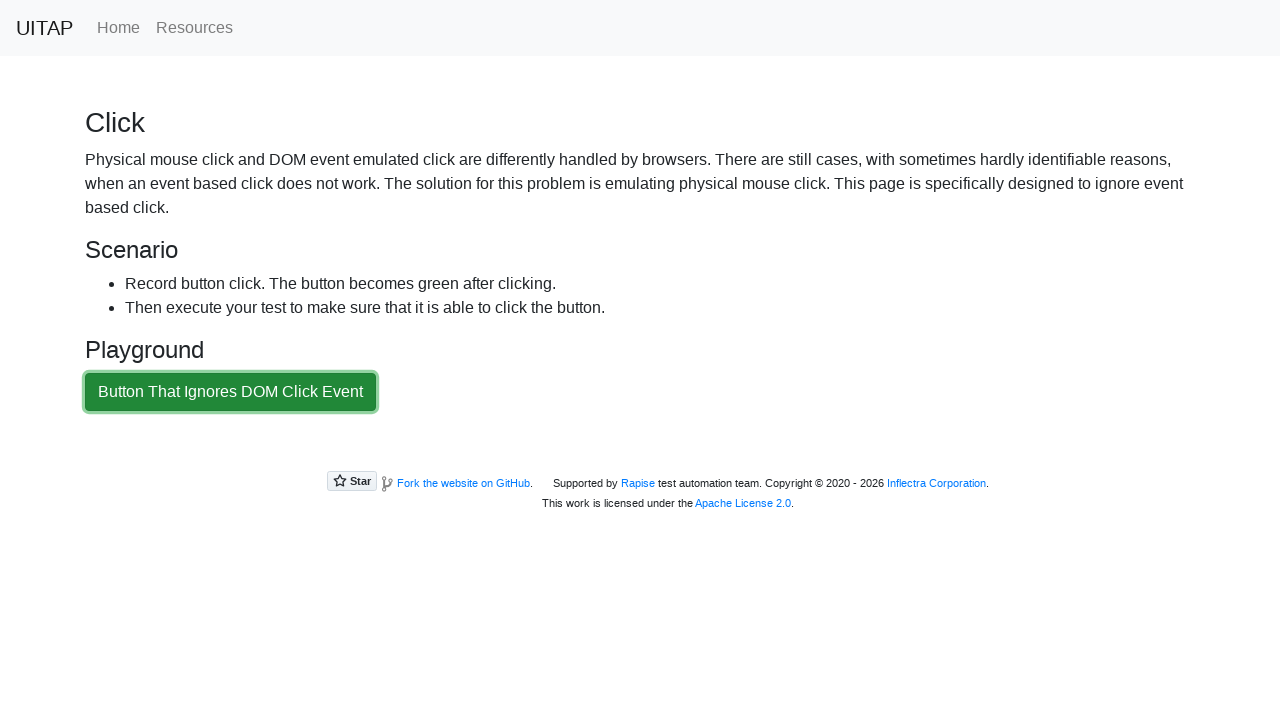